Tests that clicking the Store button and then North America option navigates to the NIS America store website.

Starting URL: https://nisamerica.com

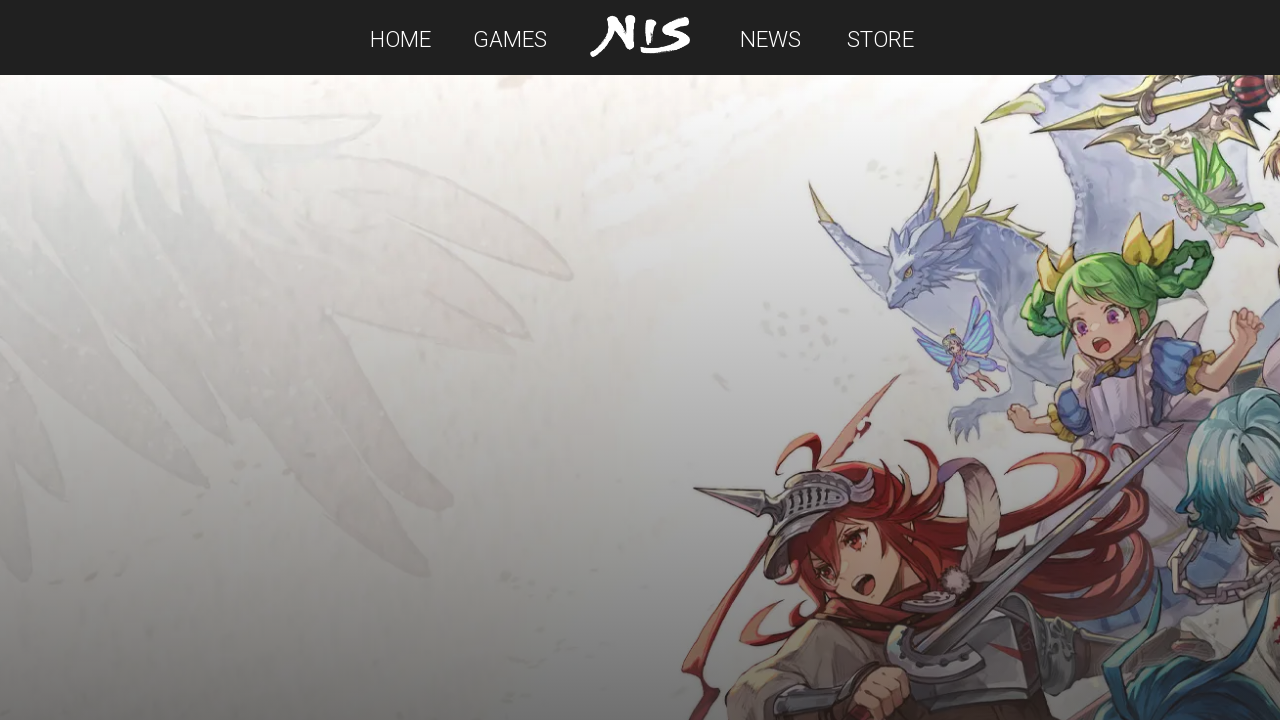

Clicked Store button at (880, 39) on text=Store
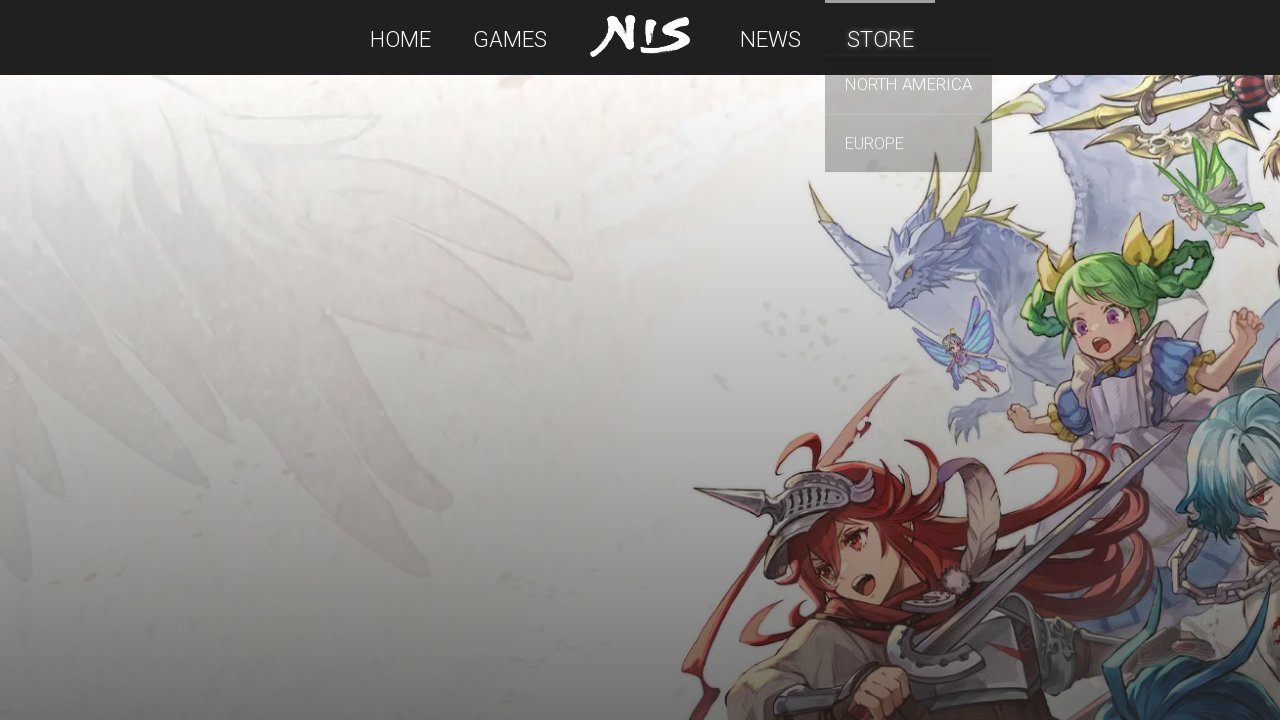

Clicked North America option at (908, 105) on text=North America
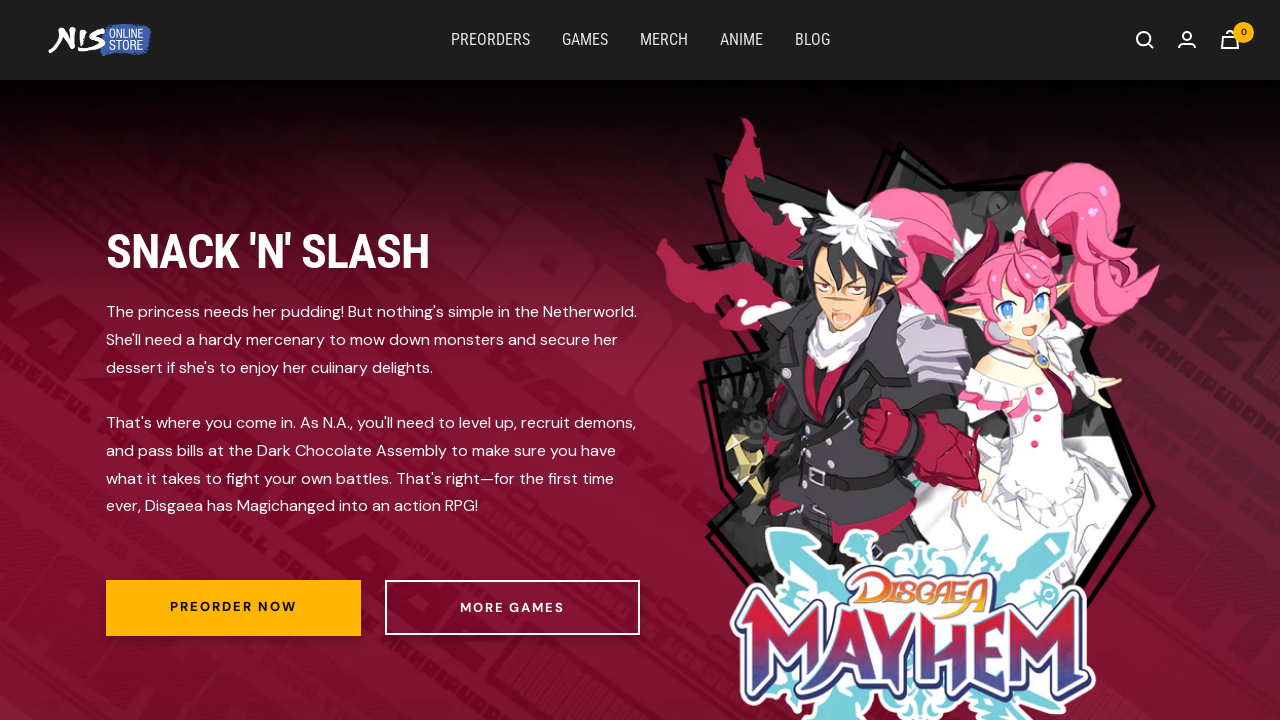

Navigation to NIS America store completed and URL verified
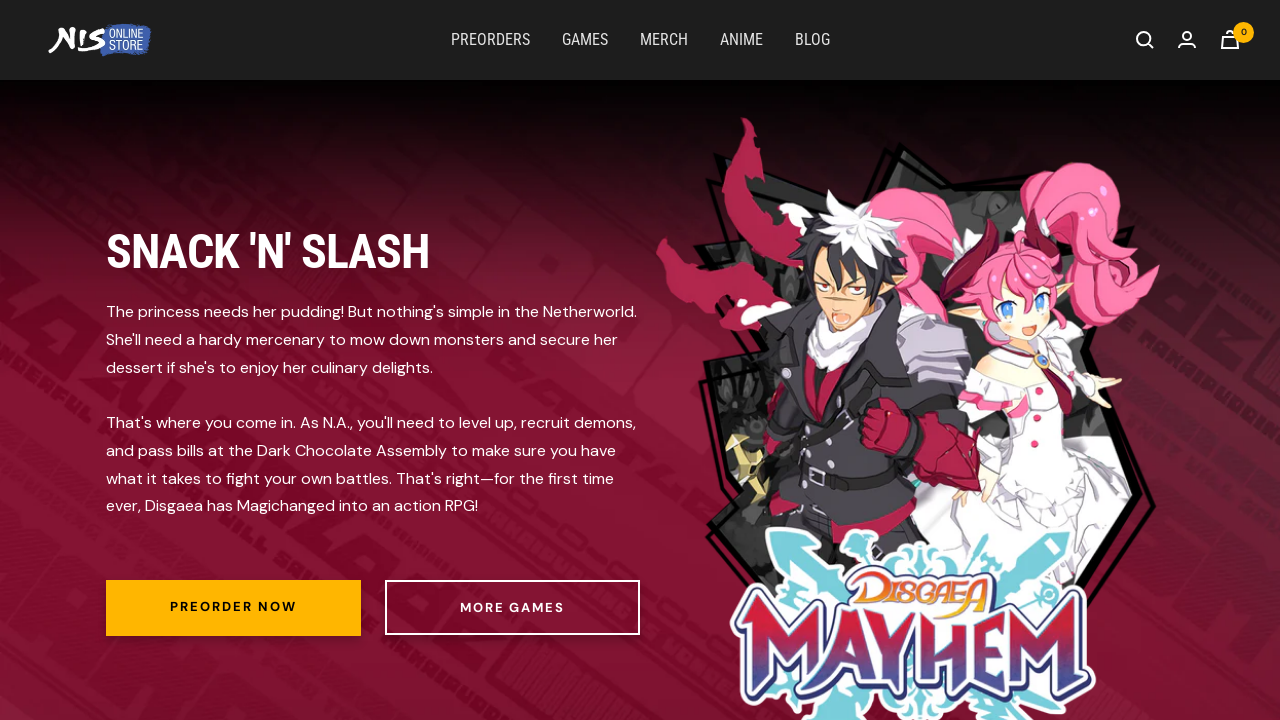

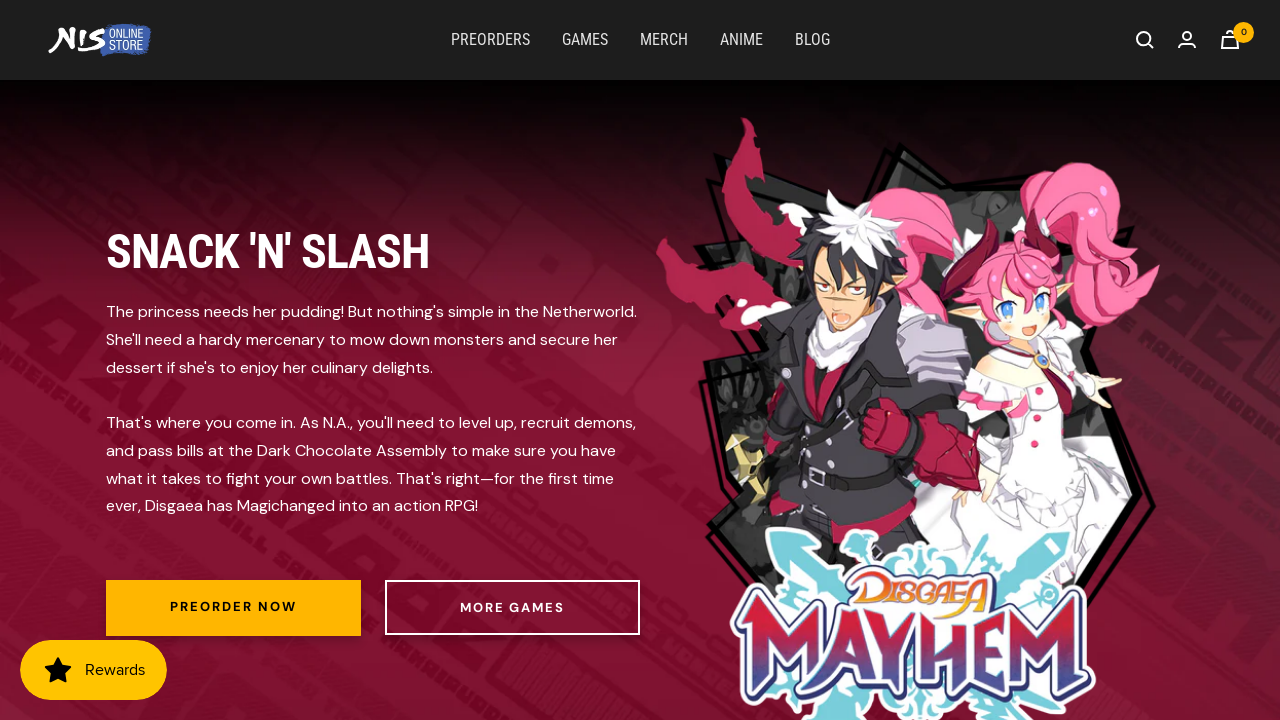